Tests checkbox functionality by selecting the first three checkboxes and then deselecting all selected checkboxes on a test automation practice page

Starting URL: https://testautomationpractice.blogspot.com/

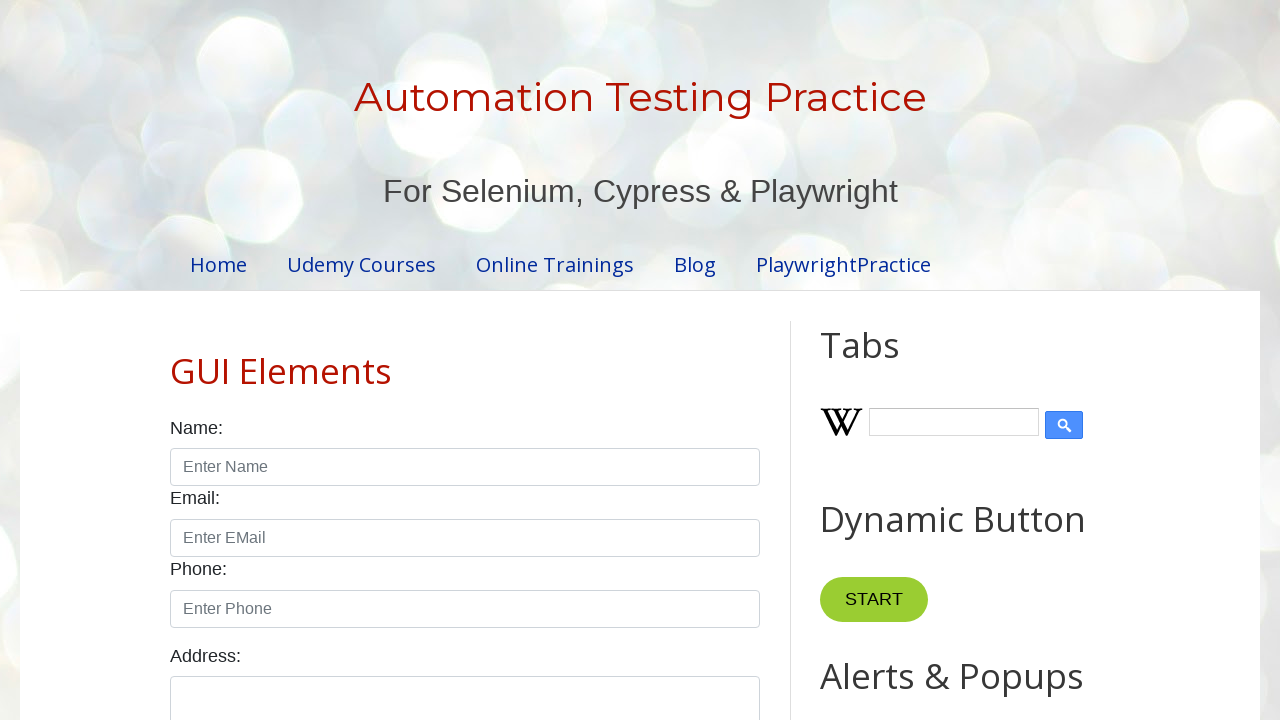

Navigated to test automation practice page
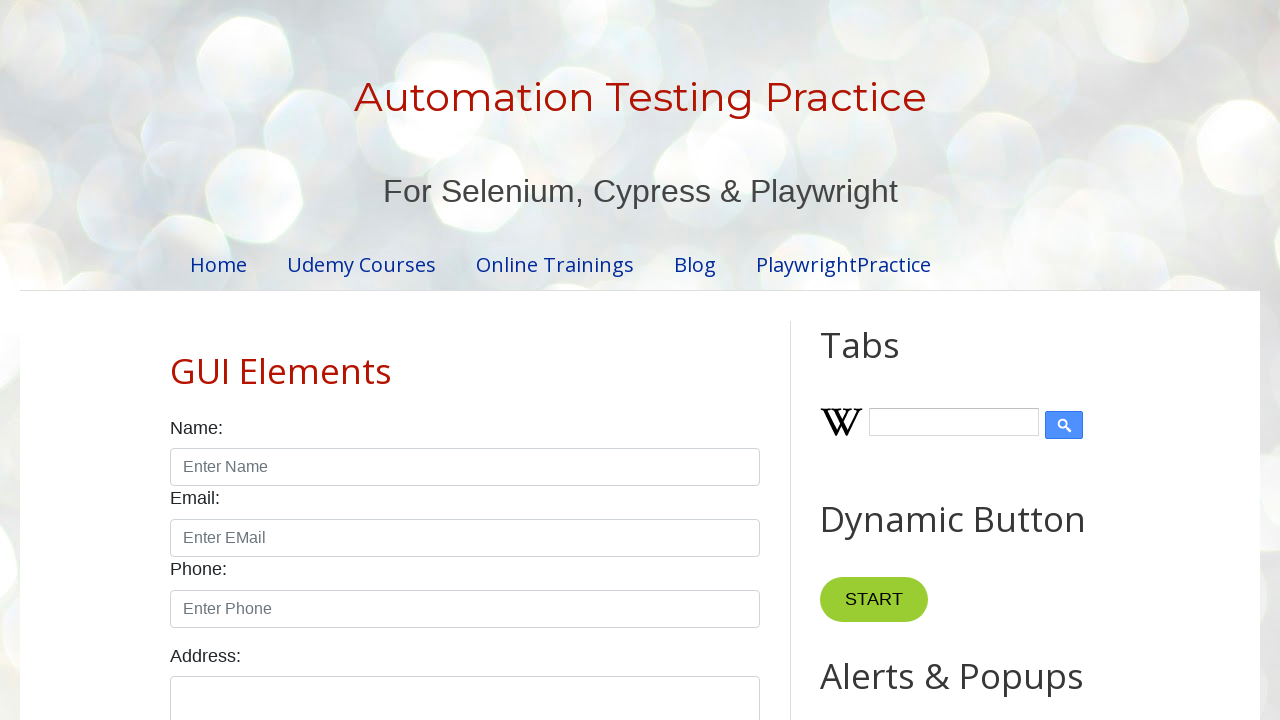

Checkboxes became available on the page
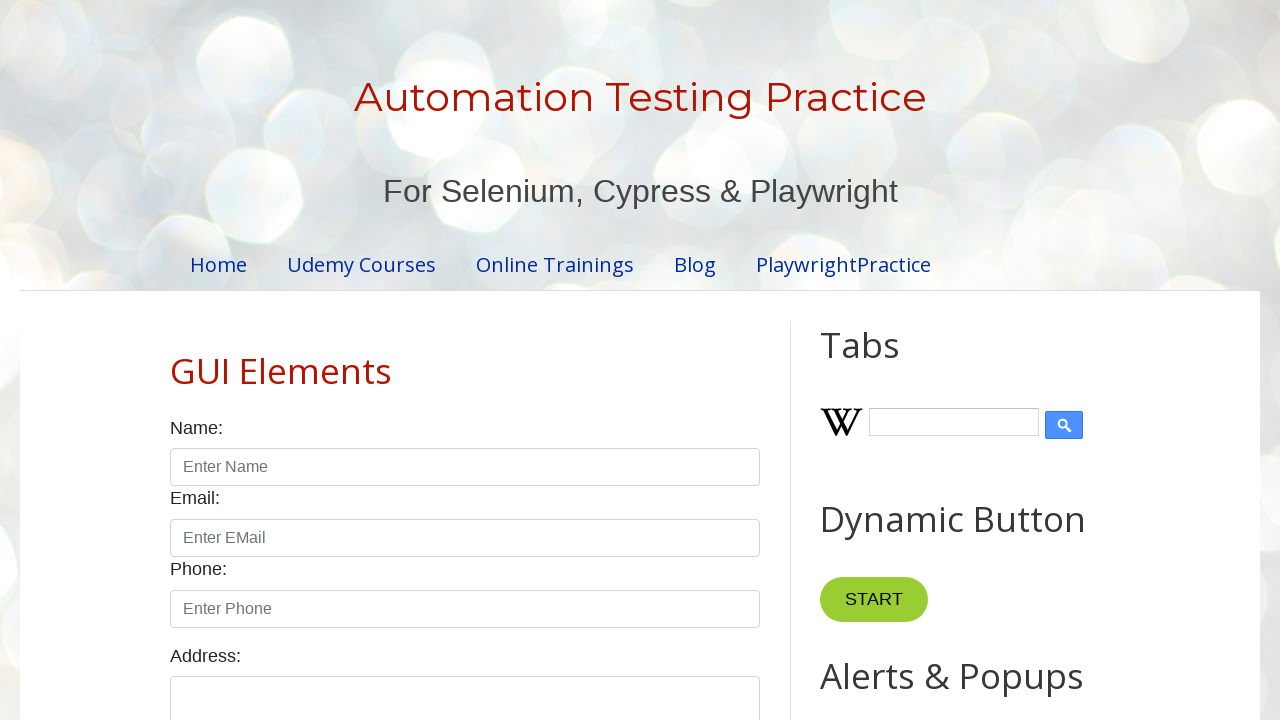

Located all checkboxes on the page
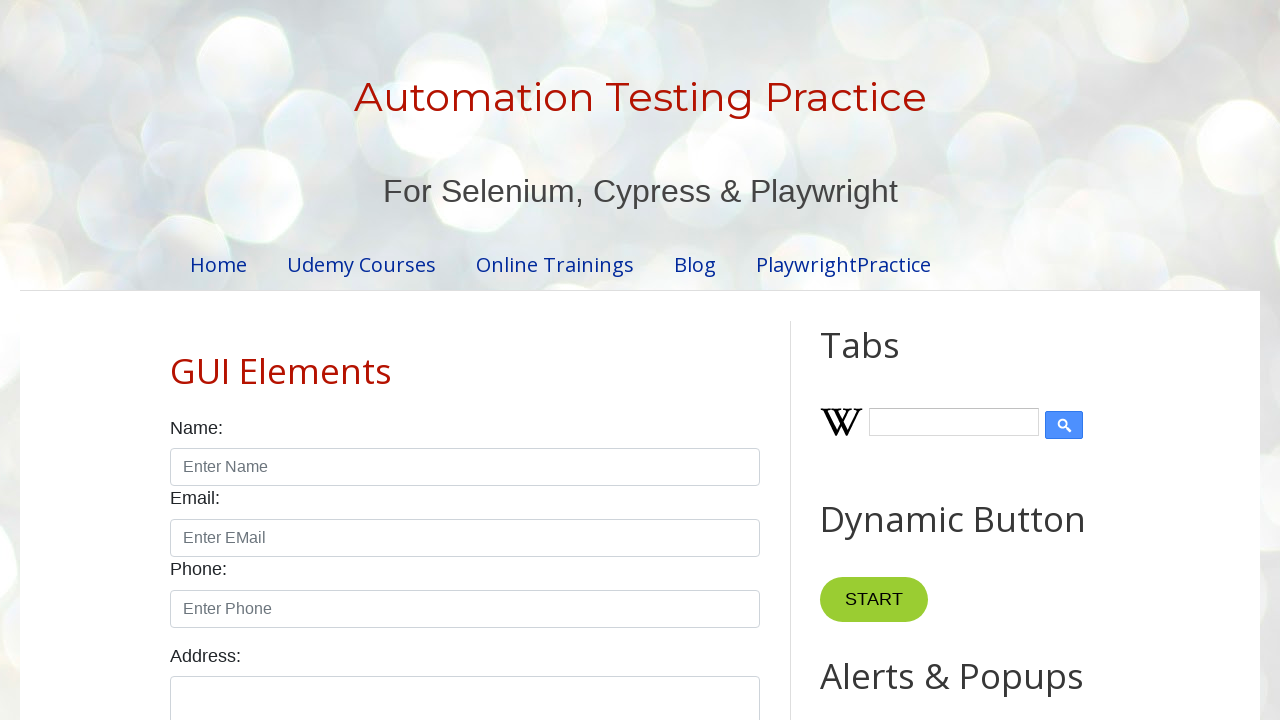

Selected checkbox 1 of the first three checkboxes at (176, 360) on input.form-check-input[type='checkbox'] >> nth=0
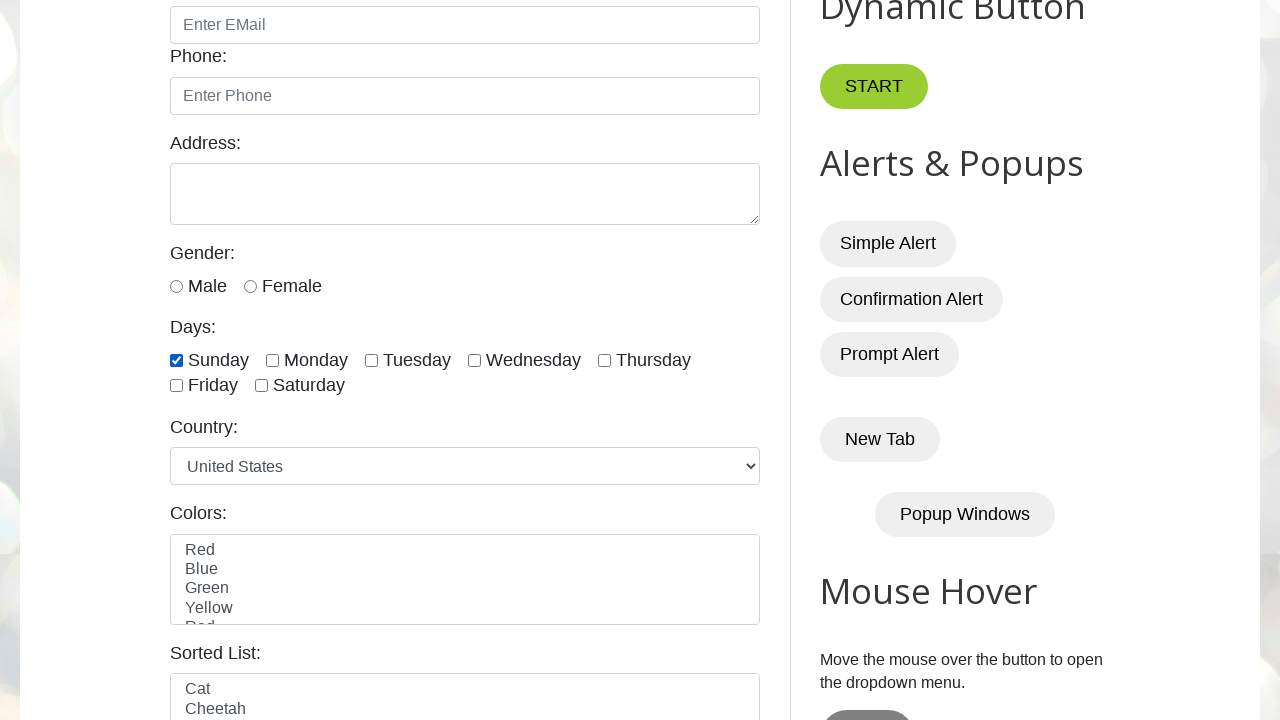

Selected checkbox 2 of the first three checkboxes at (272, 360) on input.form-check-input[type='checkbox'] >> nth=1
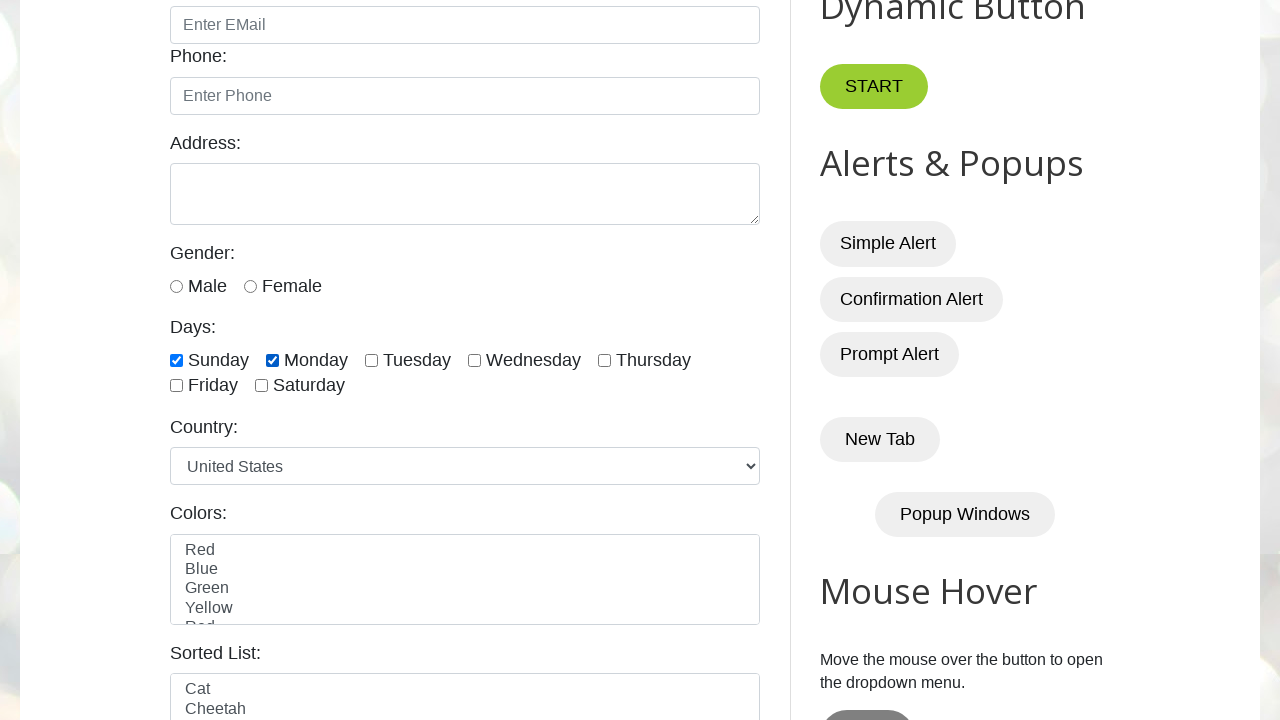

Selected checkbox 3 of the first three checkboxes at (372, 360) on input.form-check-input[type='checkbox'] >> nth=2
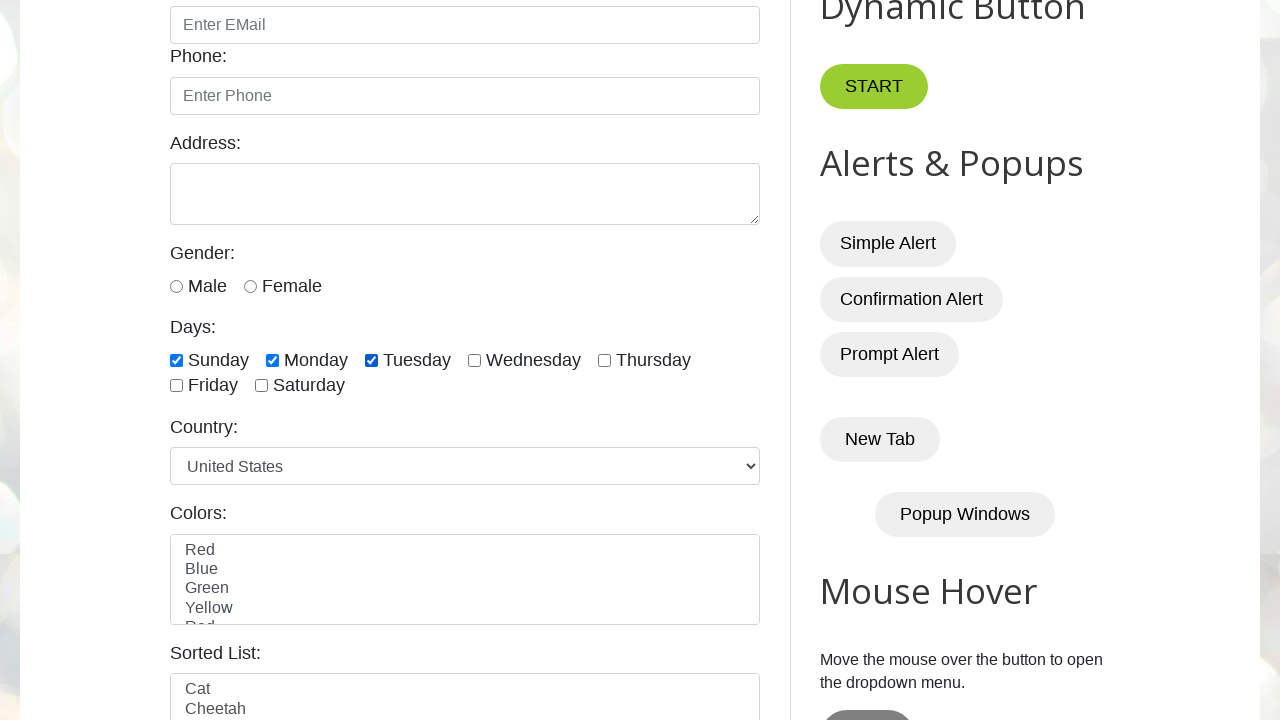

Waited 1 second to observe checkbox selections
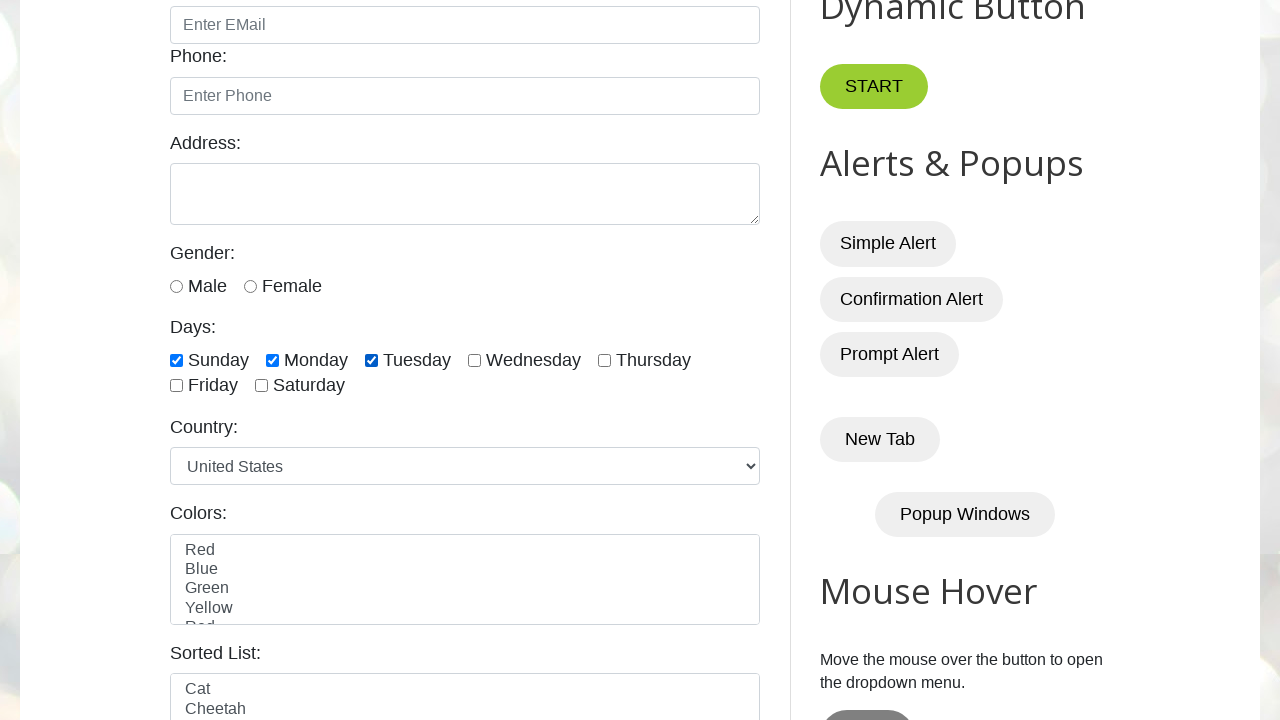

Counted total checkboxes: 7
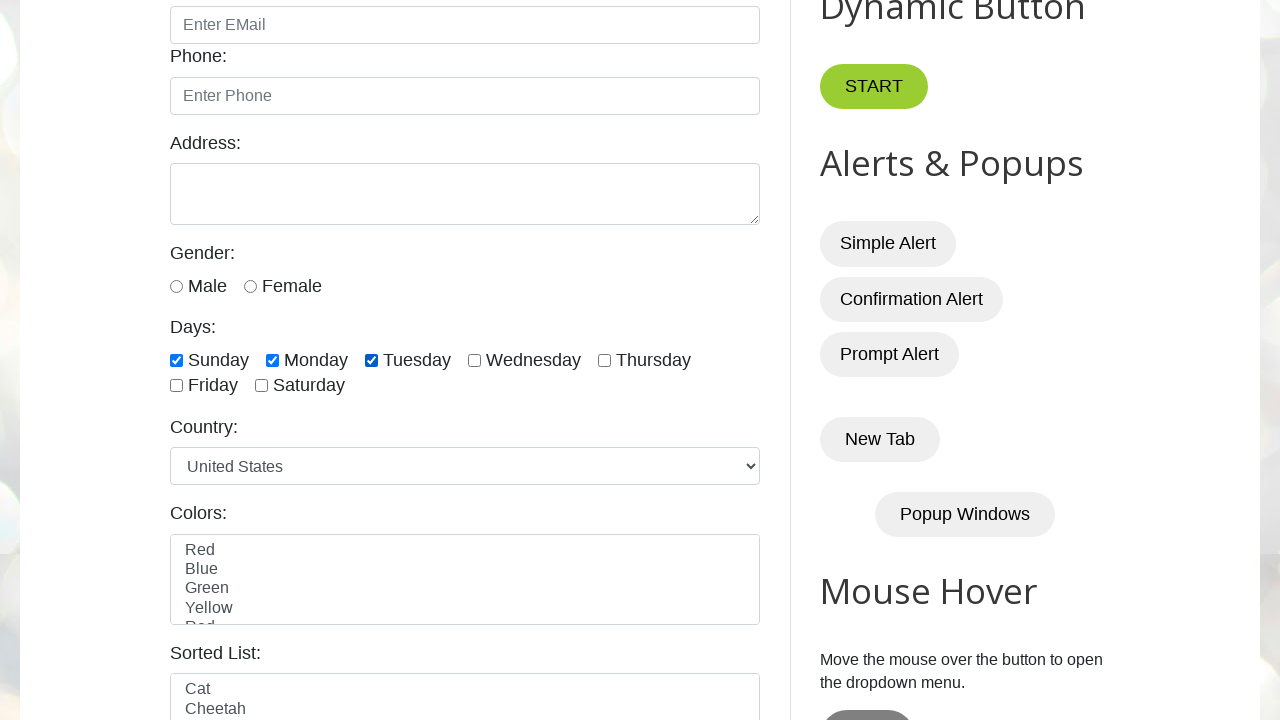

Deselected checkbox 1 at (176, 360) on input.form-check-input[type='checkbox'] >> nth=0
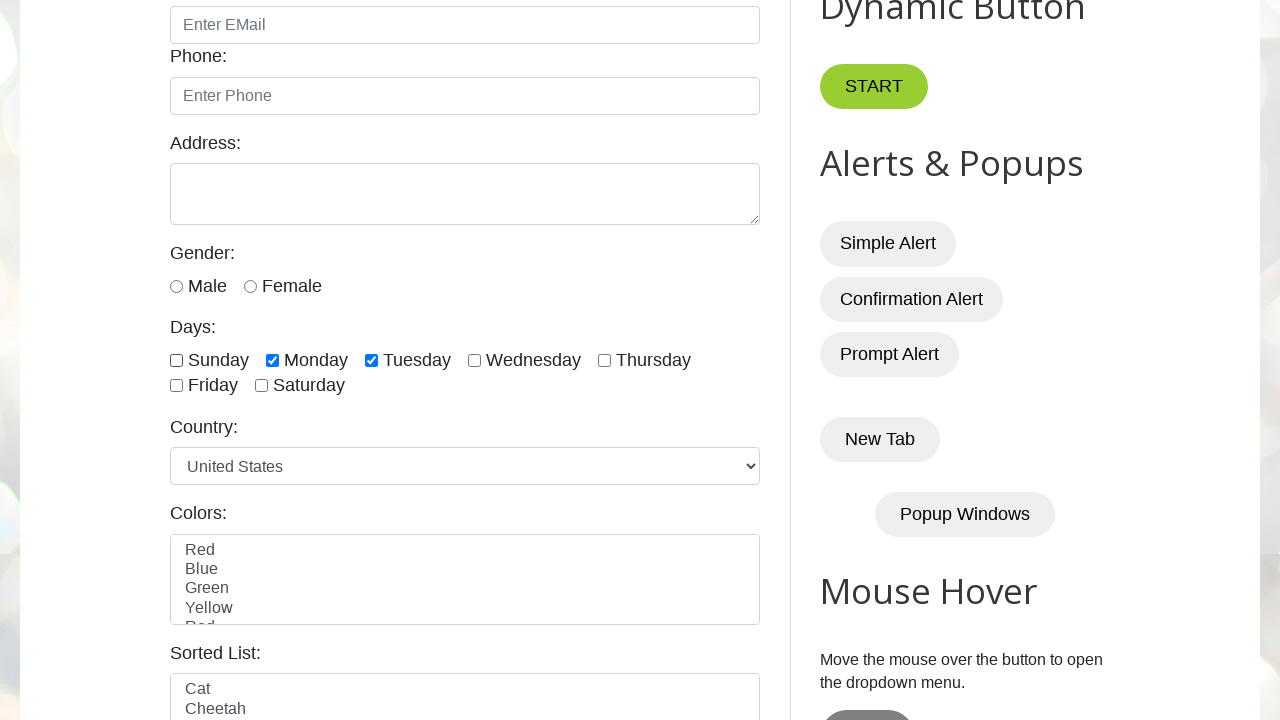

Deselected checkbox 2 at (272, 360) on input.form-check-input[type='checkbox'] >> nth=1
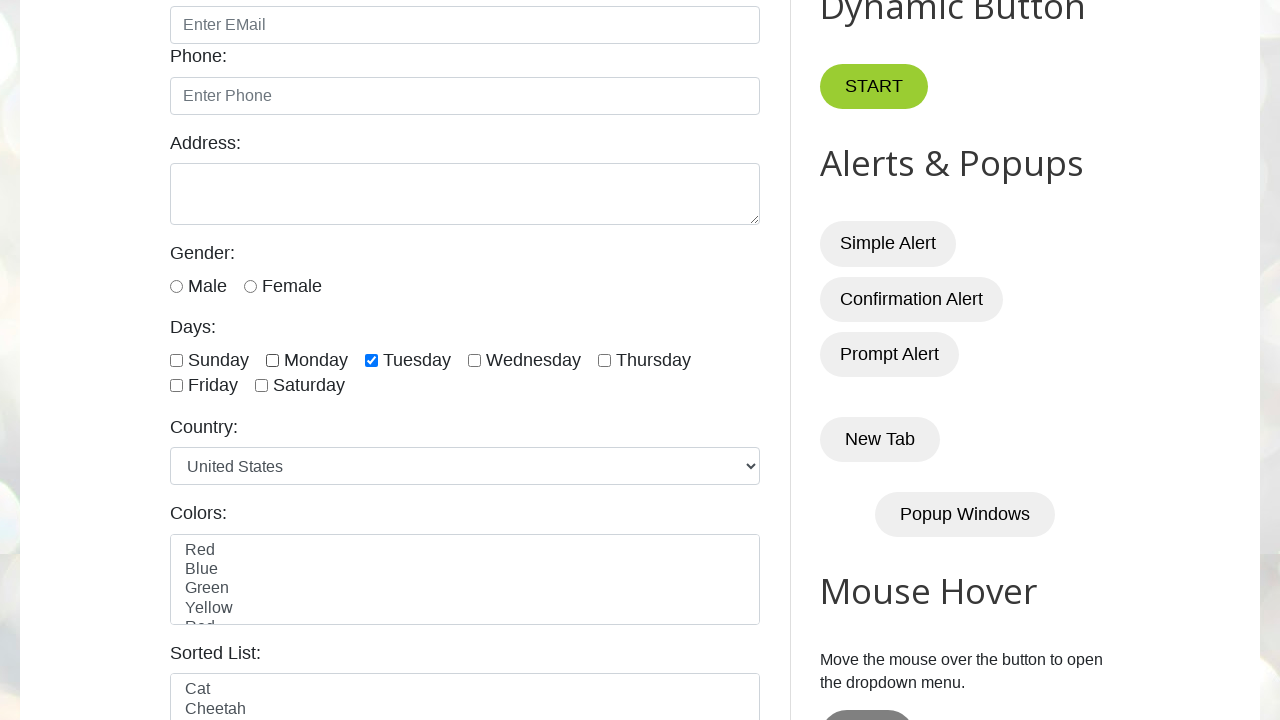

Deselected checkbox 3 at (372, 360) on input.form-check-input[type='checkbox'] >> nth=2
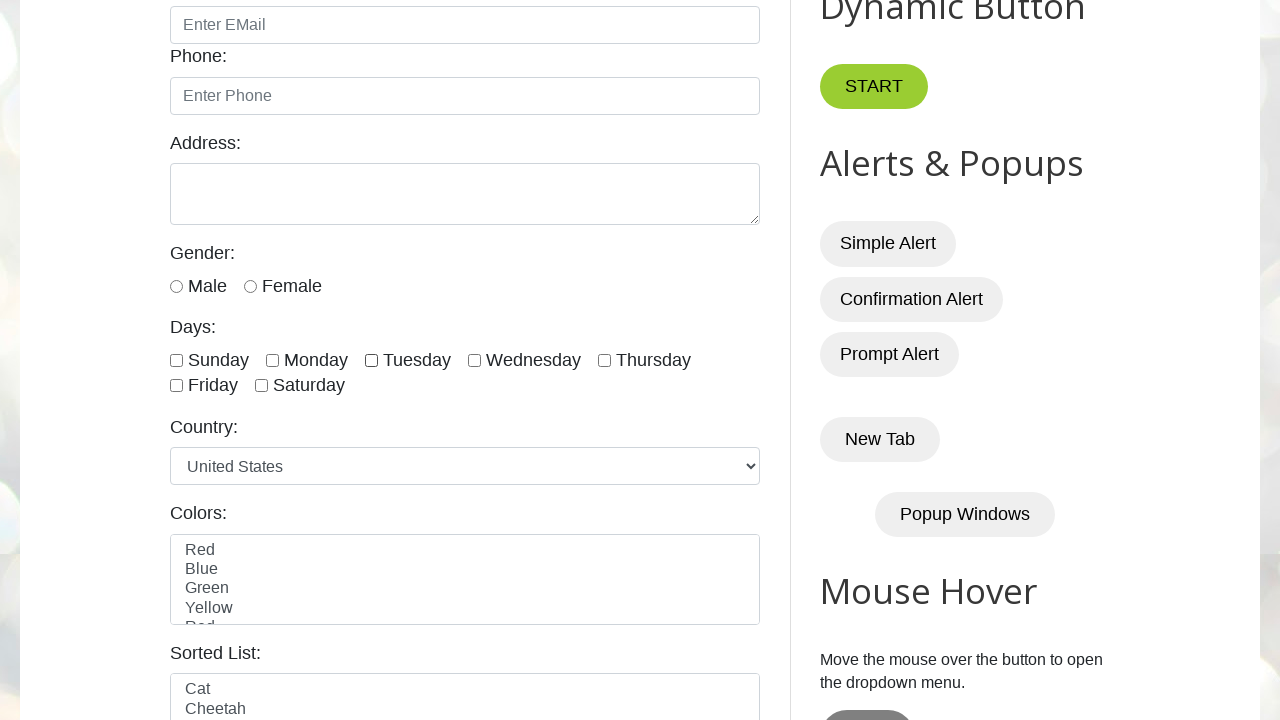

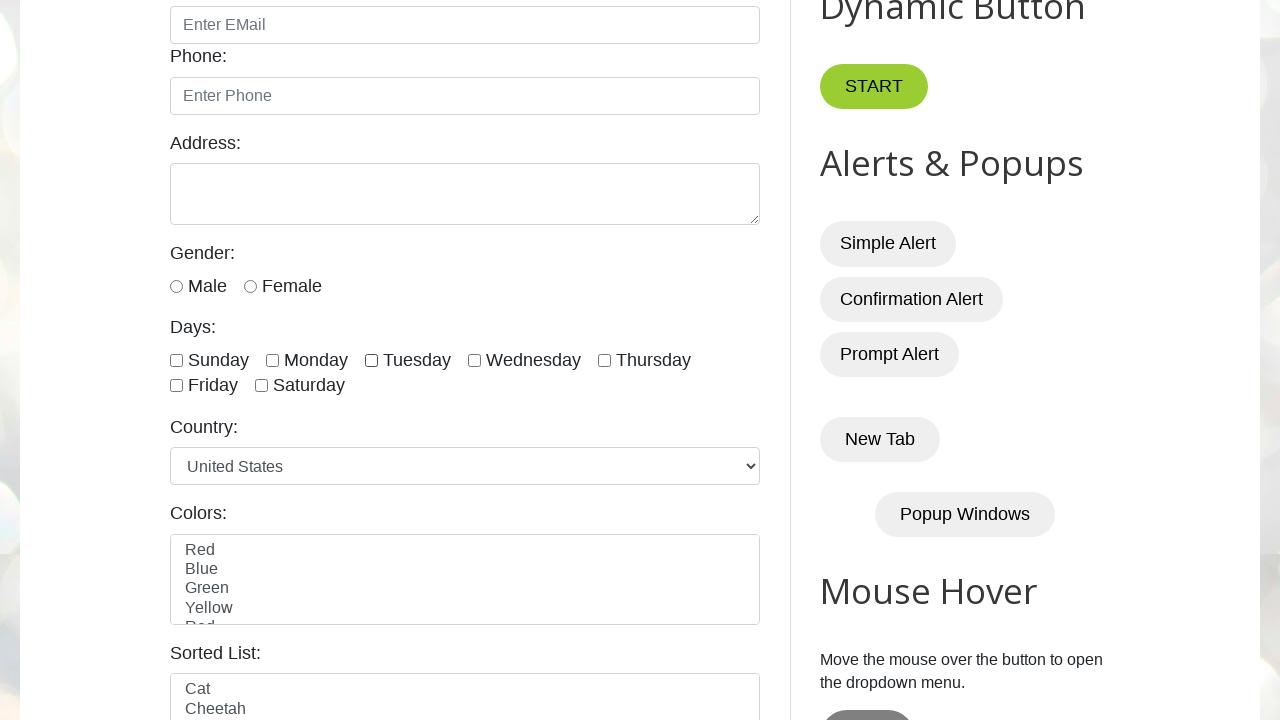